Tests that entered text is trimmed when editing a todo item

Starting URL: https://demo.playwright.dev/todomvc

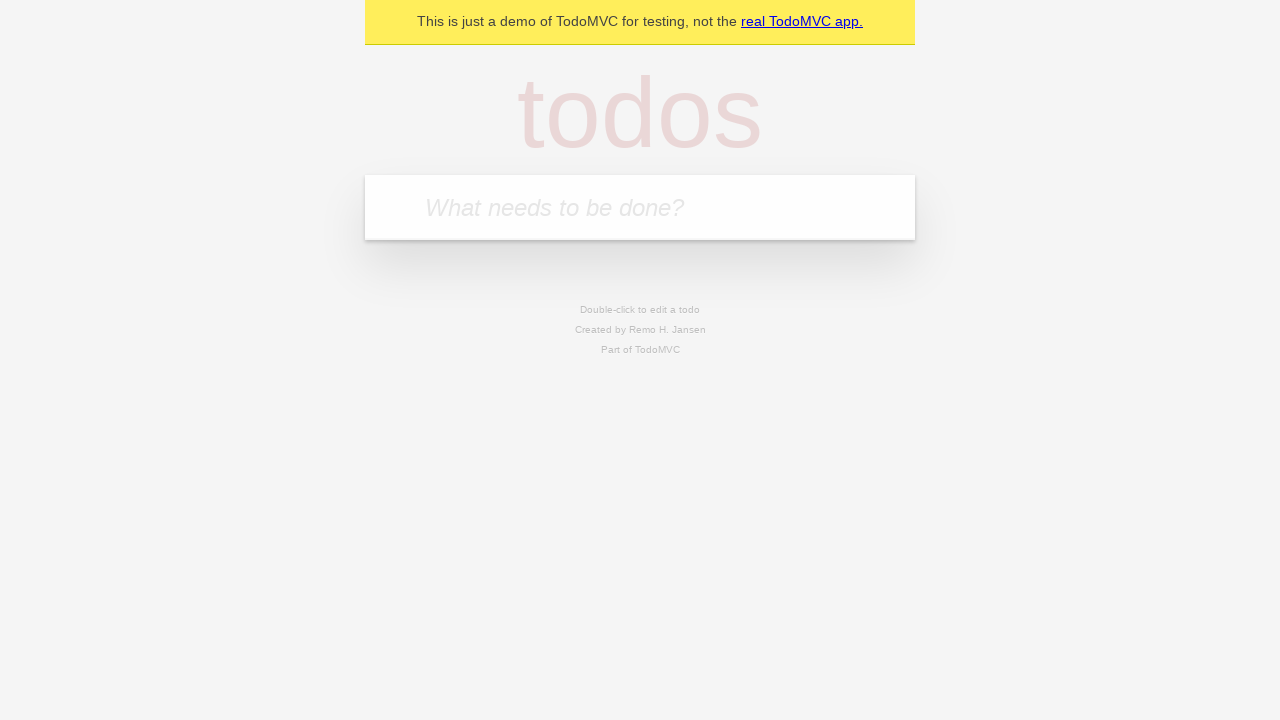

Filled new todo field with 'buy food' on internal:attr=[placeholder="What needs to be done?"i]
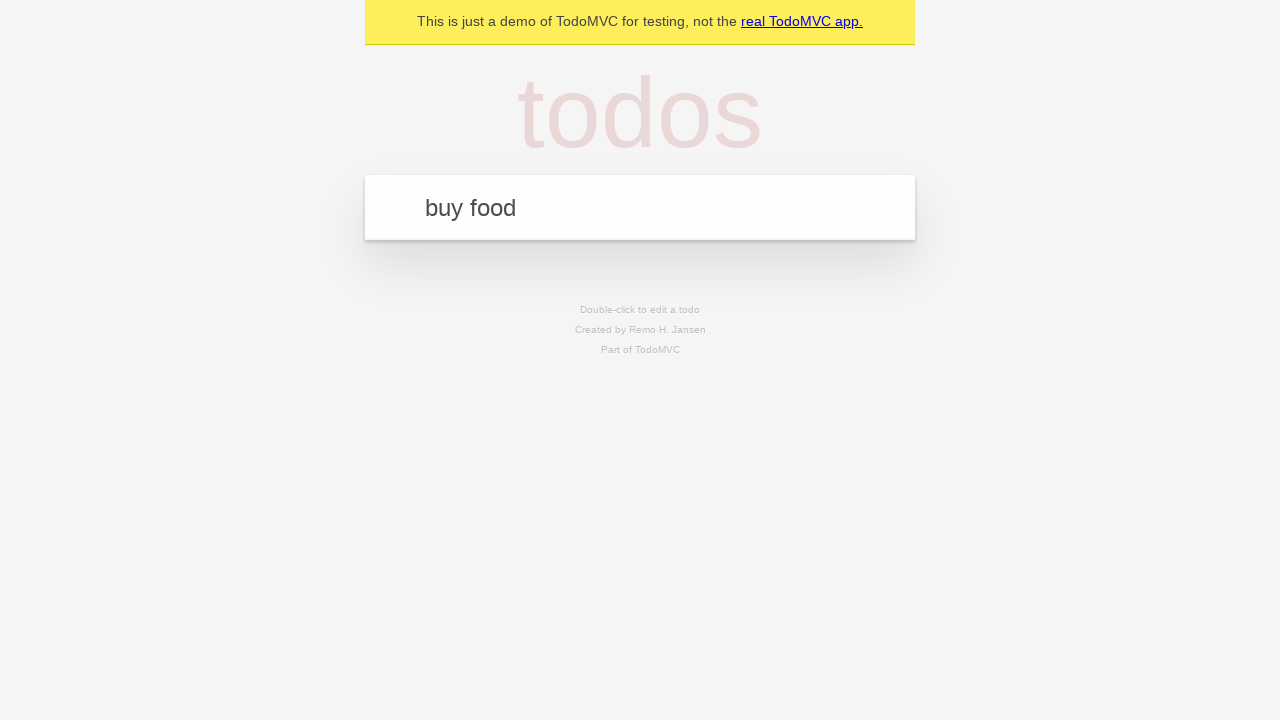

Pressed Enter to create todo 'buy food' on internal:attr=[placeholder="What needs to be done?"i]
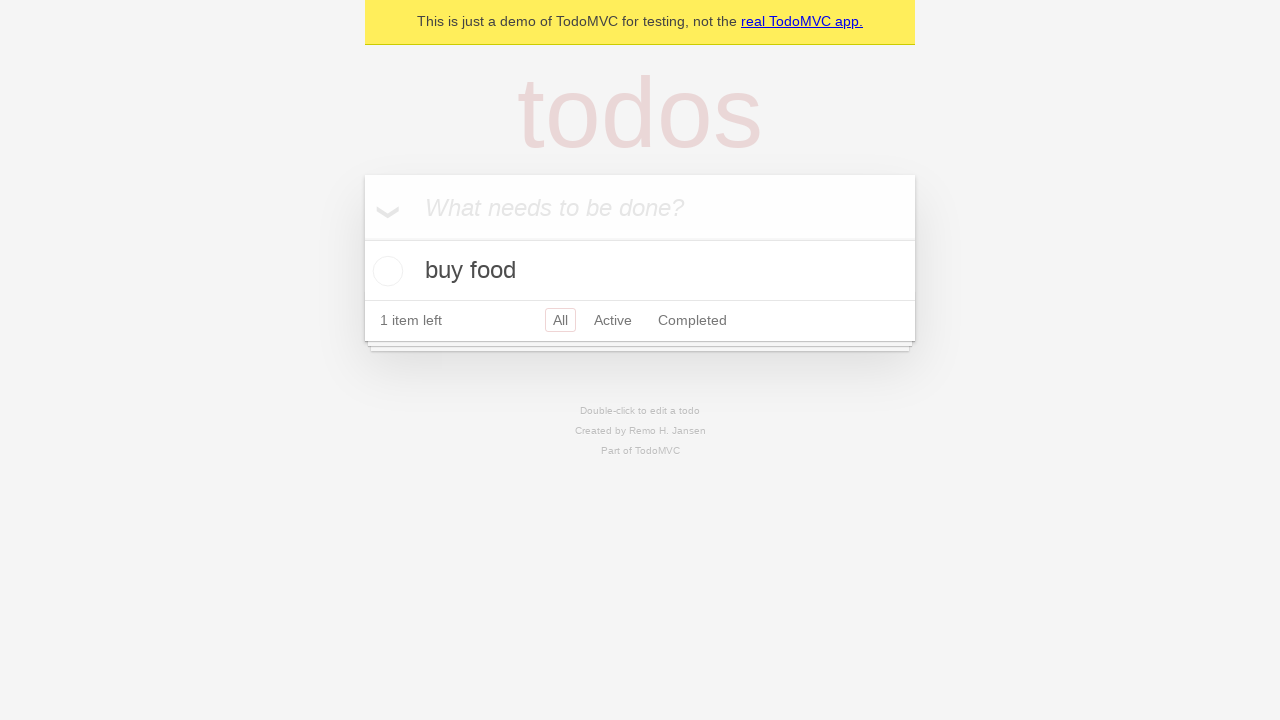

Filled new todo field with 'watch show' on internal:attr=[placeholder="What needs to be done?"i]
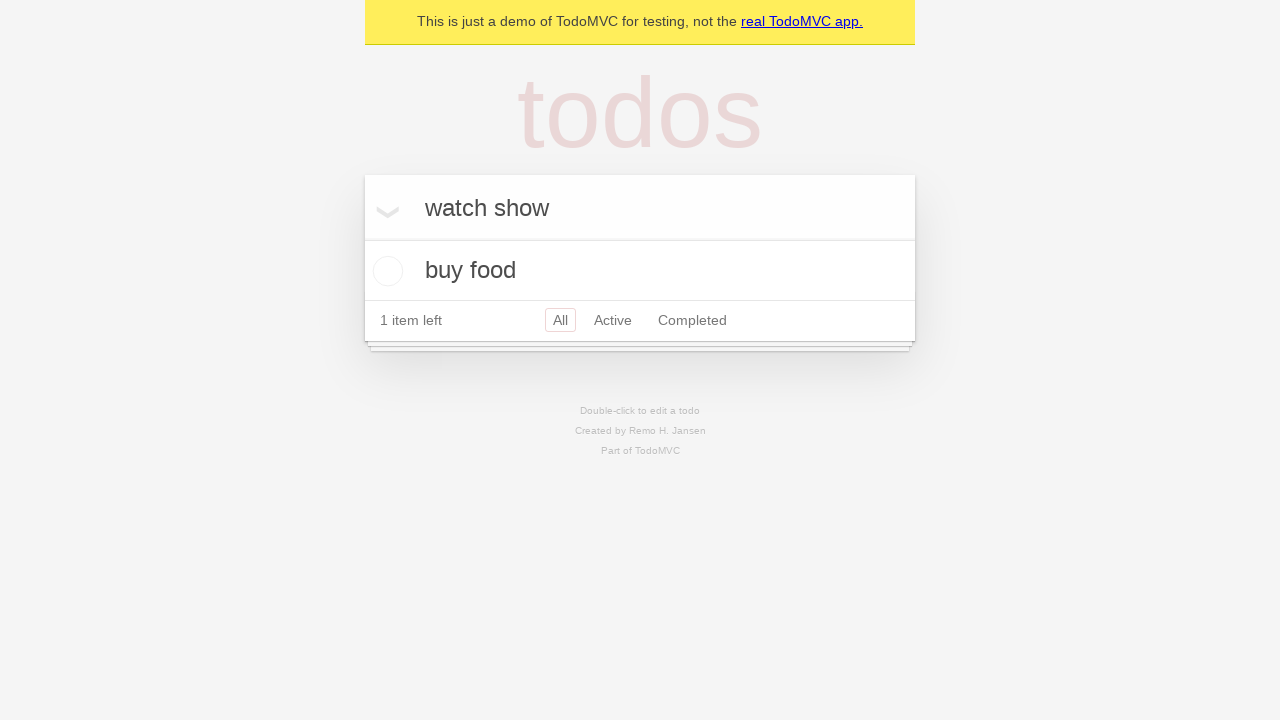

Pressed Enter to create todo 'watch show' on internal:attr=[placeholder="What needs to be done?"i]
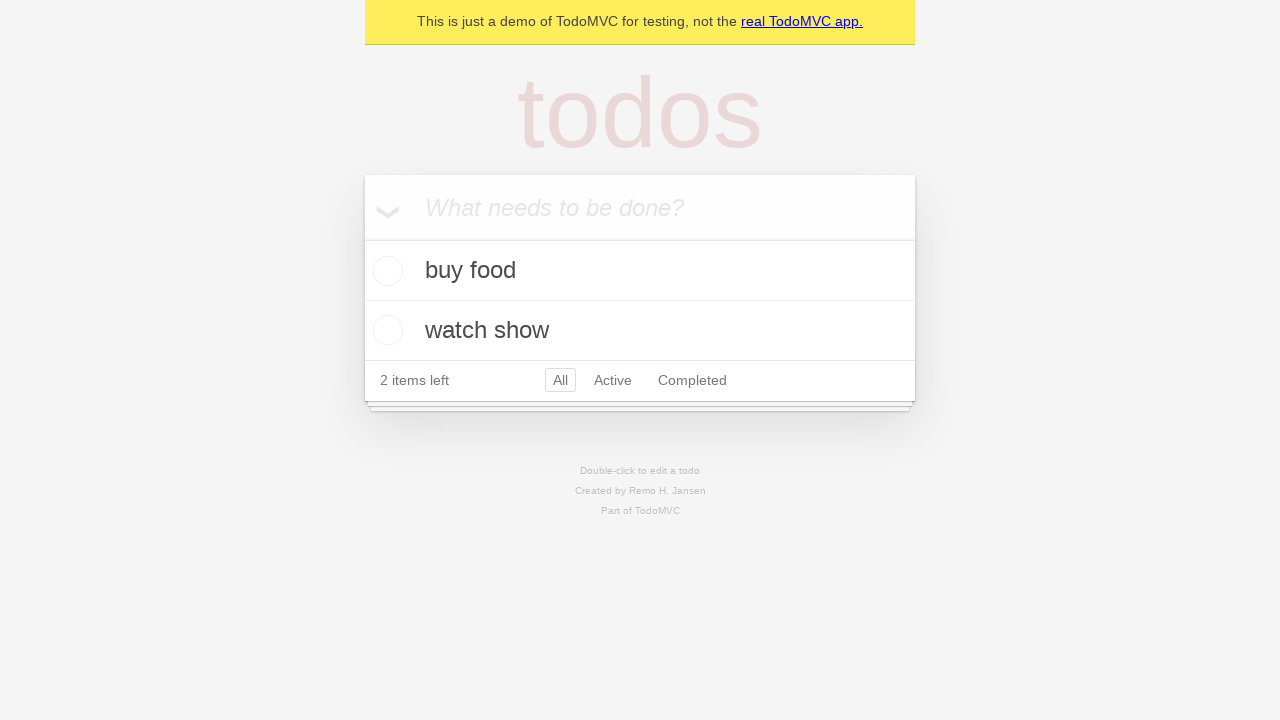

Filled new todo field with 'cook dinner' on internal:attr=[placeholder="What needs to be done?"i]
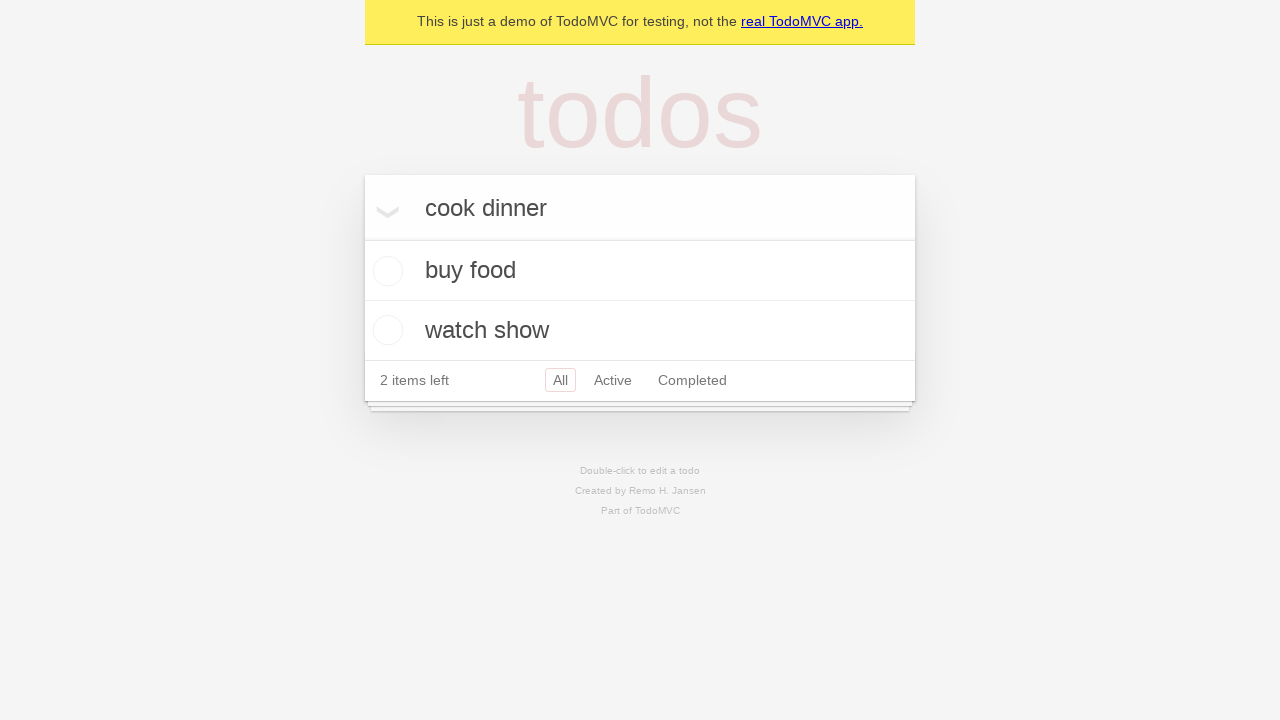

Pressed Enter to create todo 'cook dinner' on internal:attr=[placeholder="What needs to be done?"i]
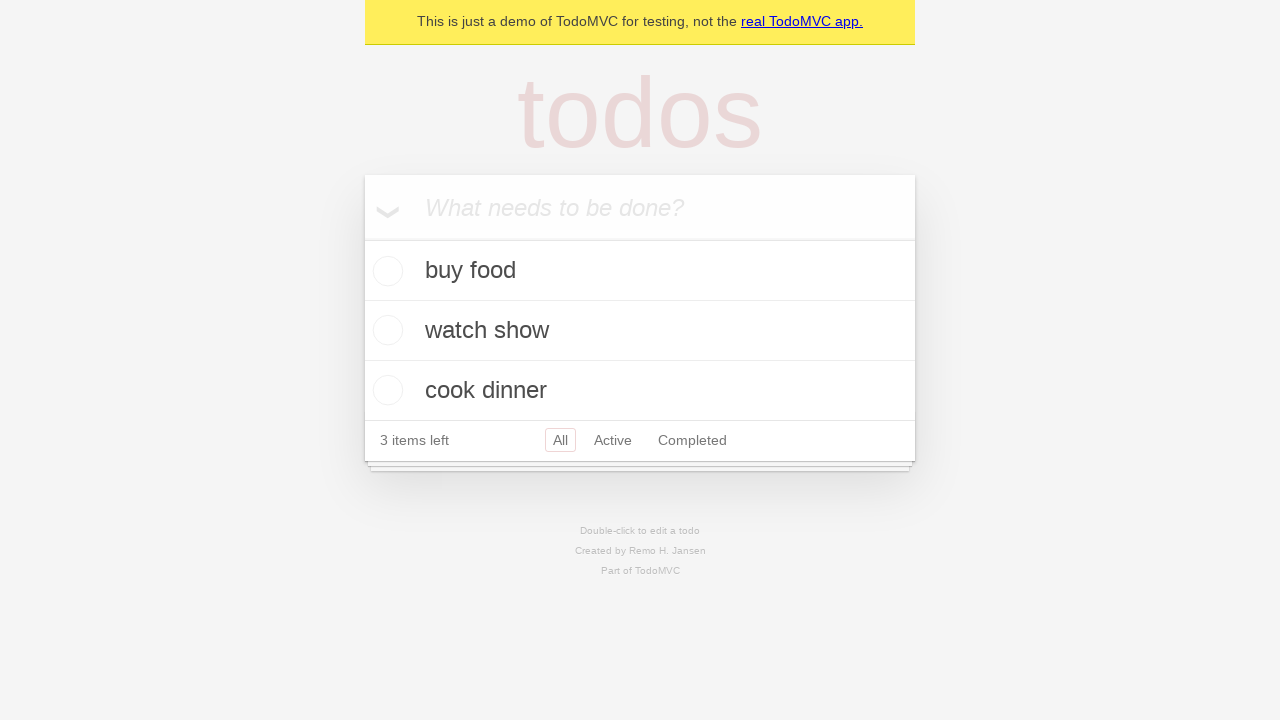

Retrieved all todo items
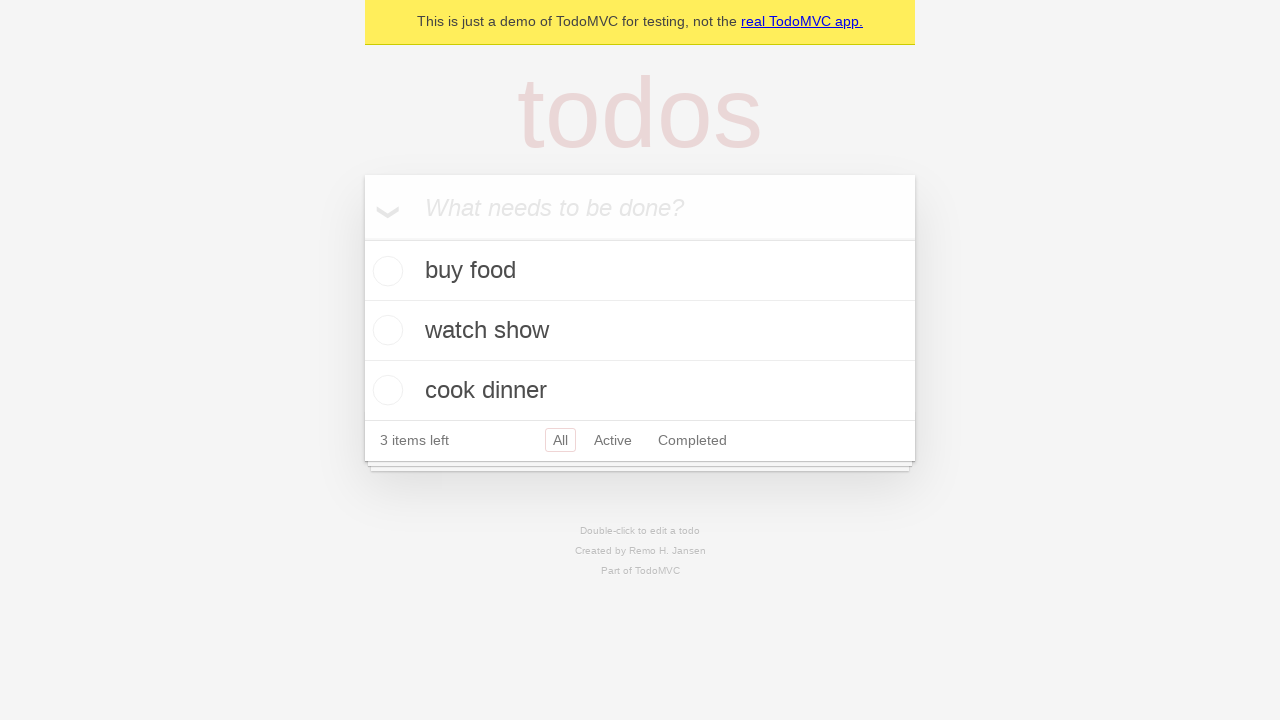

Double-clicked second todo item to enter edit mode at (640, 331) on internal:testid=[data-testid="todo-item"s] >> nth=1
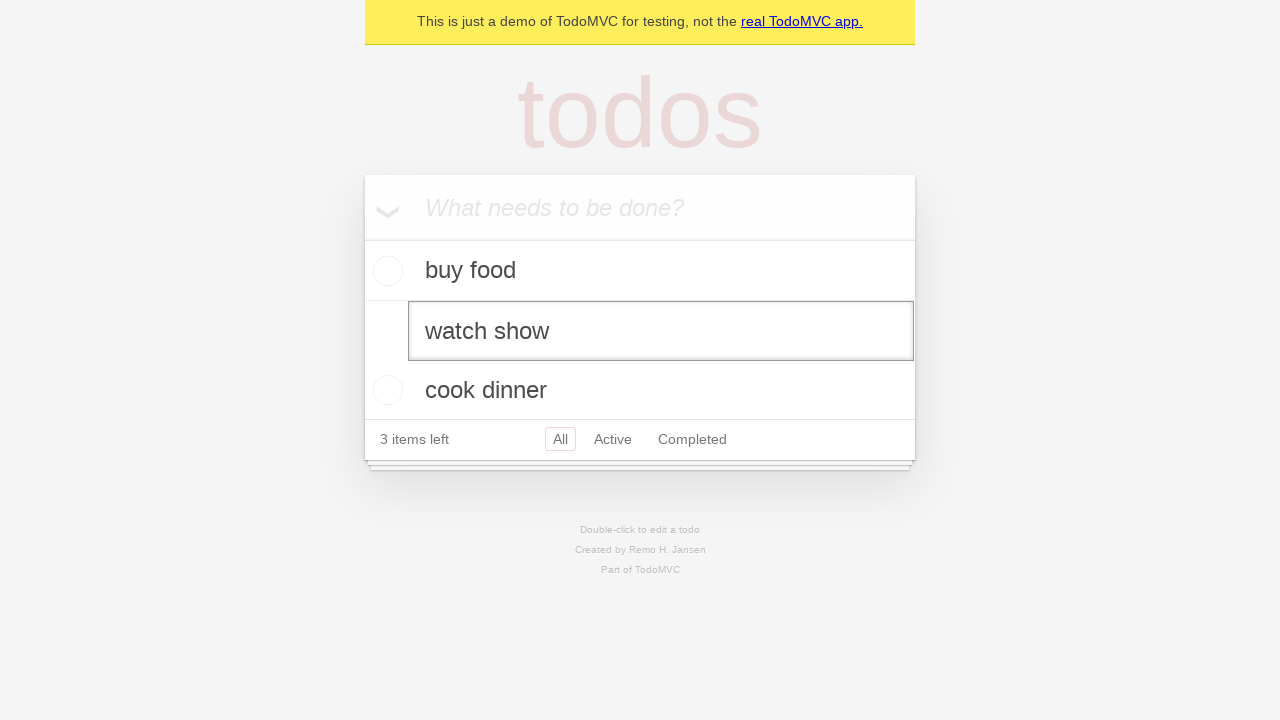

Located edit input field
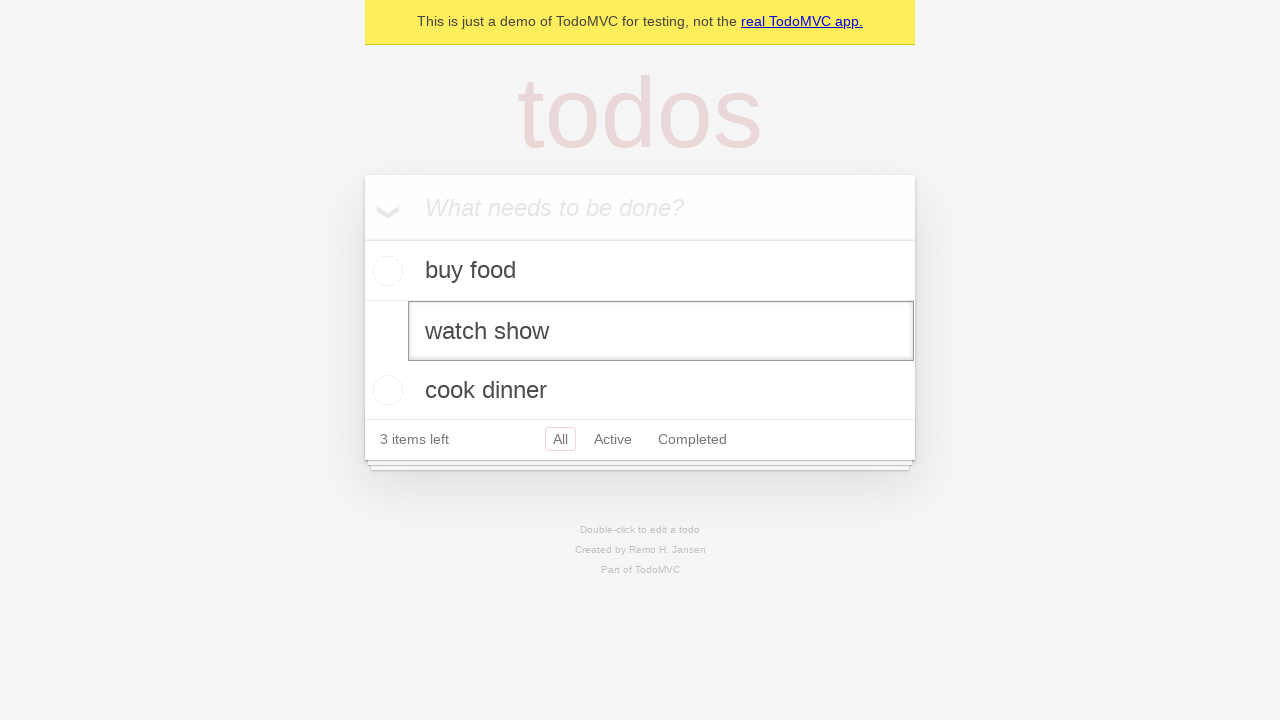

Filled edit field with text containing leading and trailing spaces on internal:testid=[data-testid="todo-item"s] >> nth=1 >> internal:role=textbox[nam
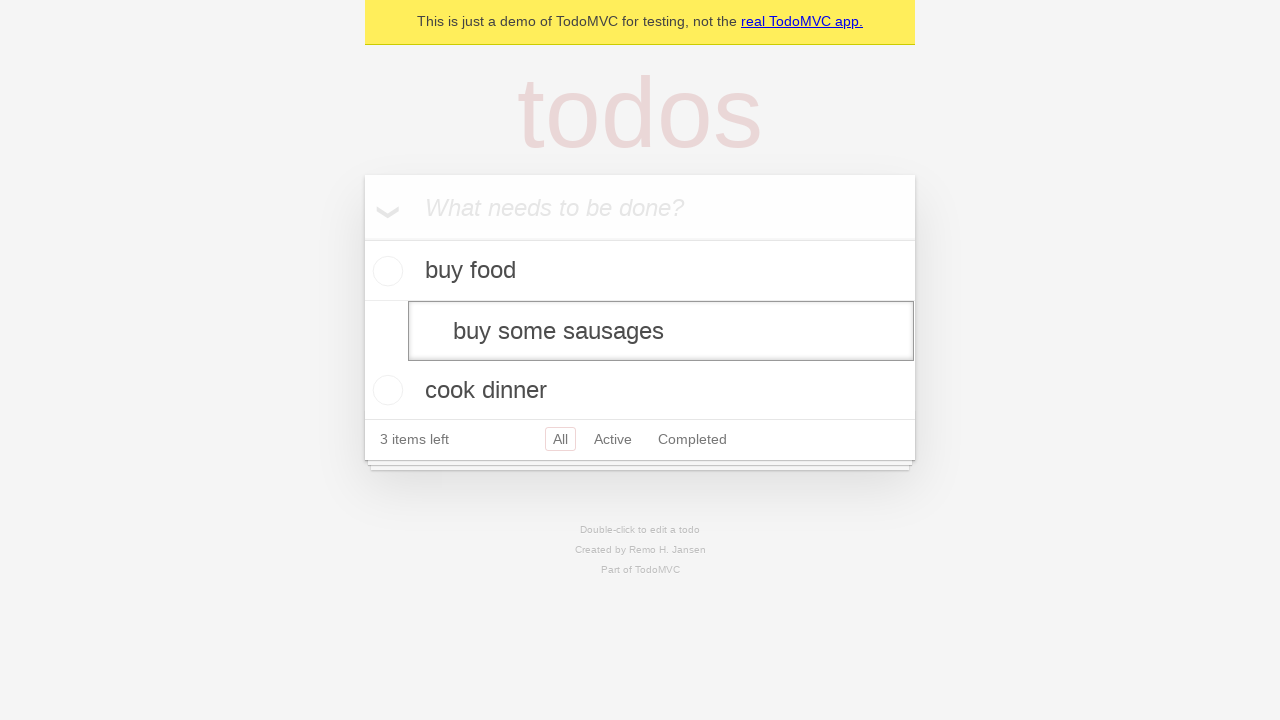

Pressed Enter to submit edited todo text and verify trimming on internal:testid=[data-testid="todo-item"s] >> nth=1 >> internal:role=textbox[nam
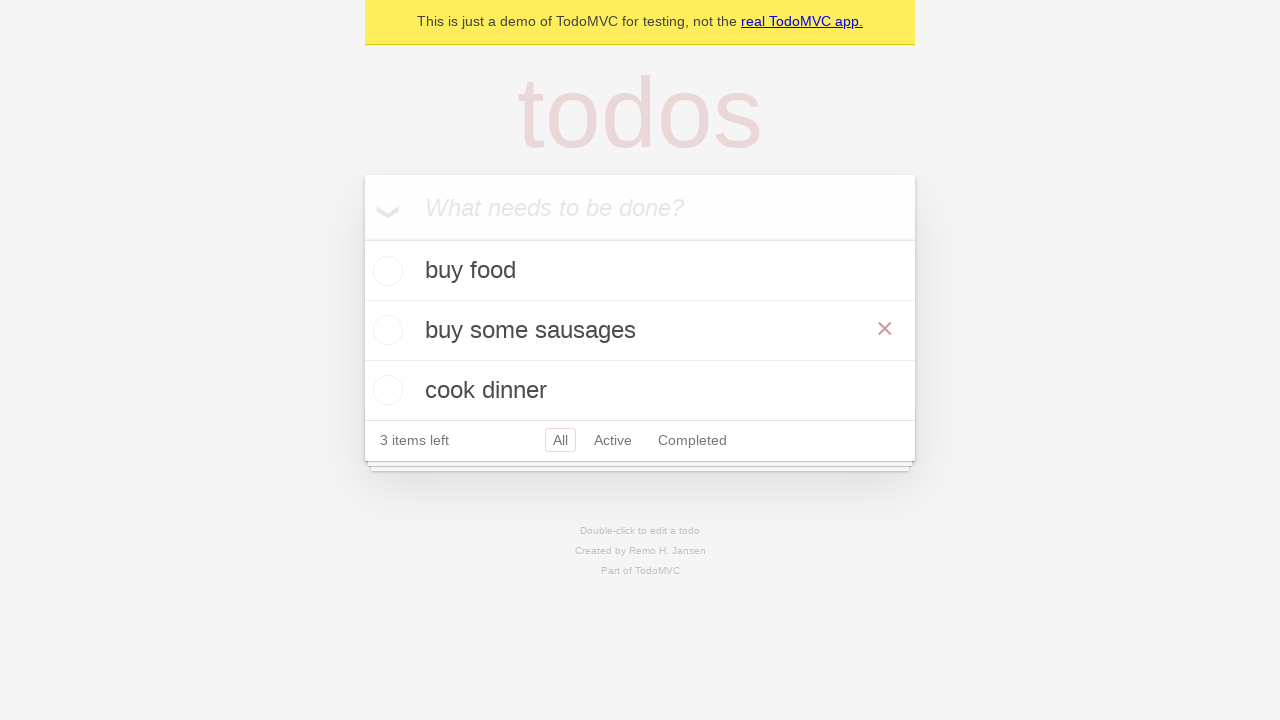

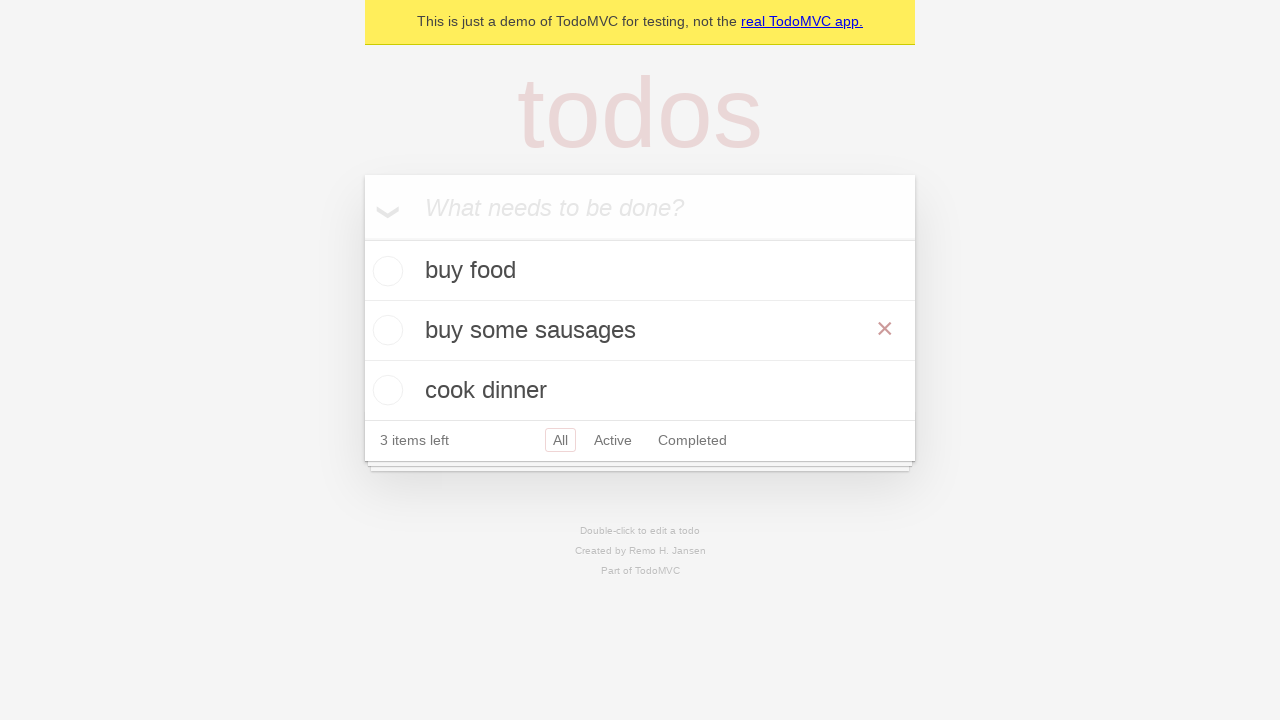